Tests the Selenium demo web form by filling text input, password, and textarea fields, then submitting the form.

Starting URL: https://www.selenium.dev/selenium/web/web-form.html

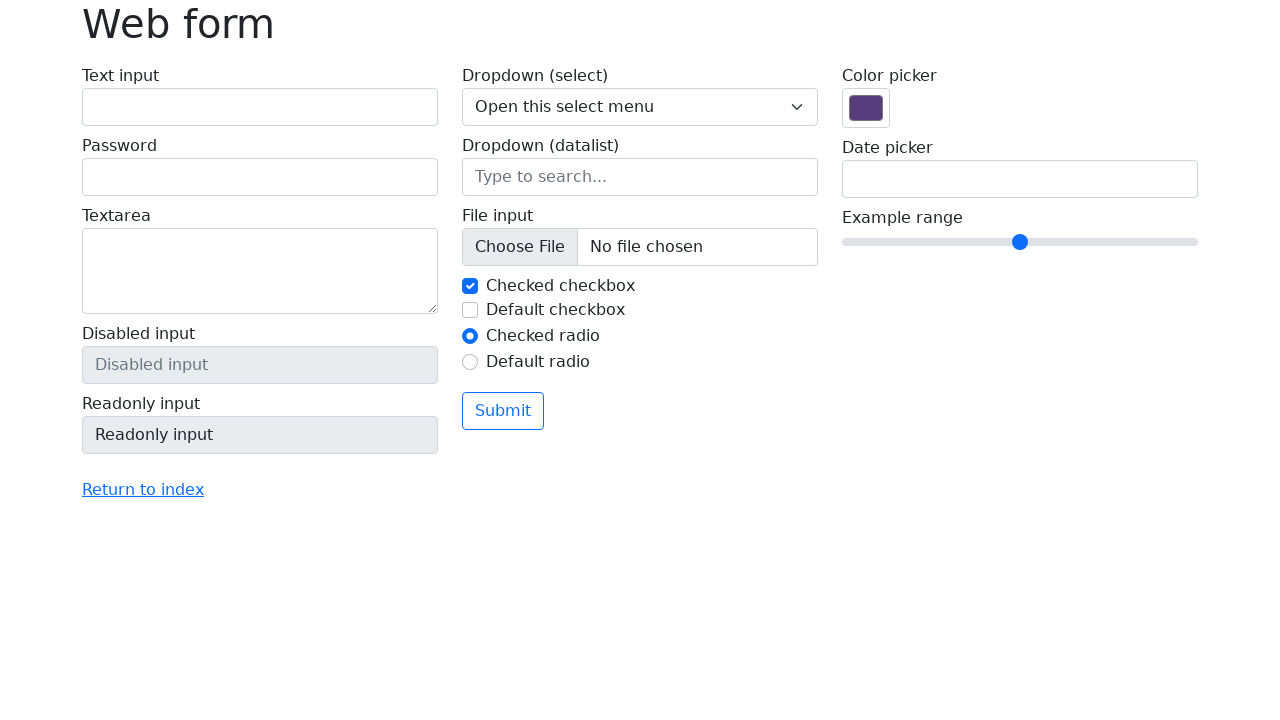

Page loaded (domcontentloaded)
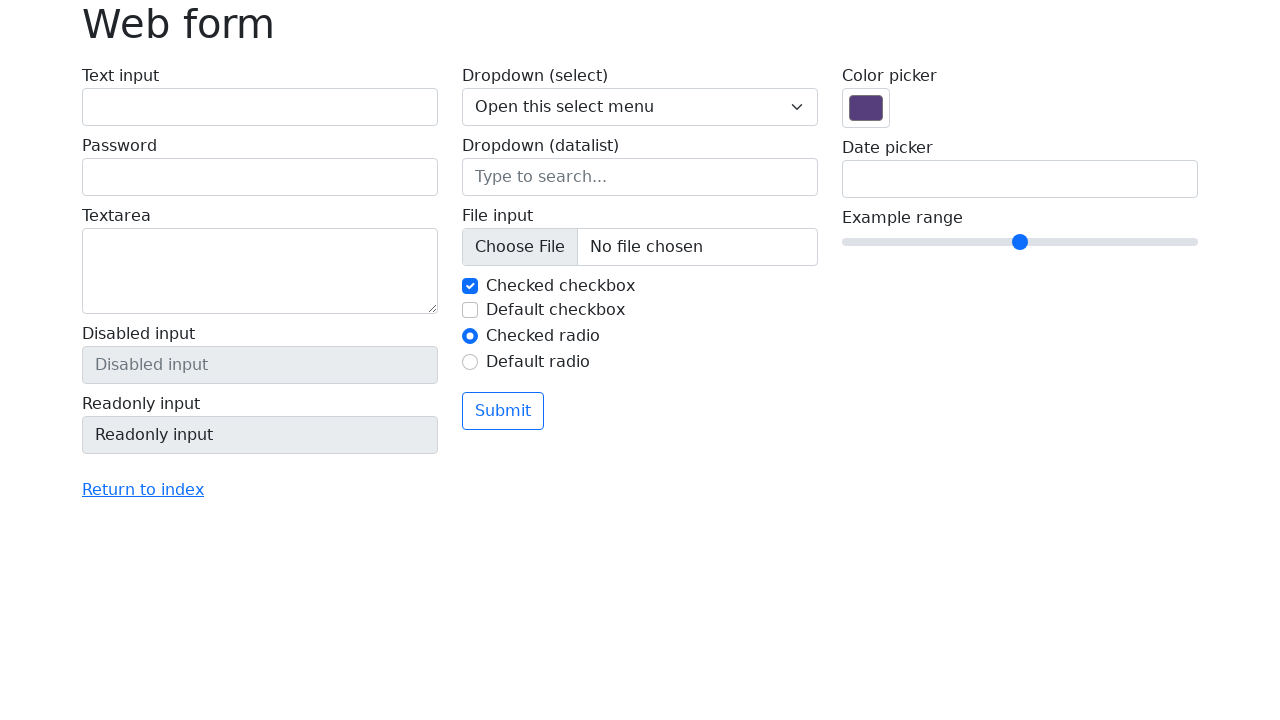

Filled text input field with 'Sample text input 2024' on #my-text-id
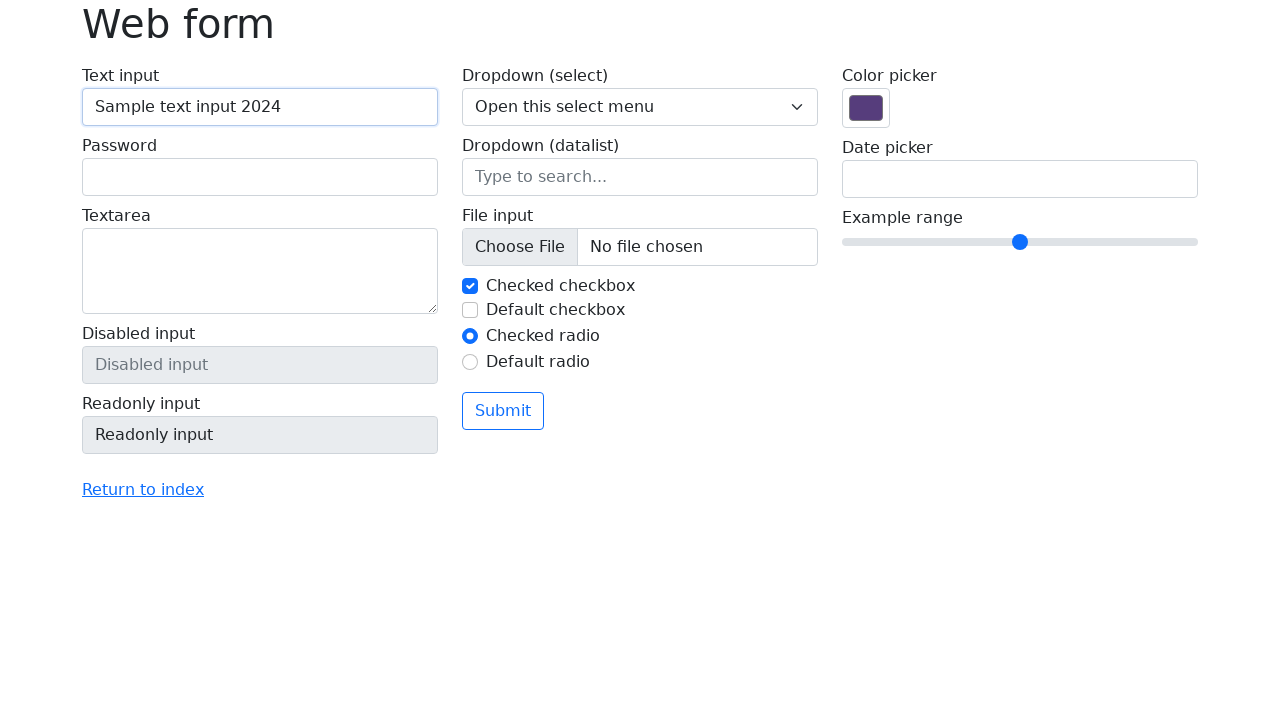

Filled password field with secure password on input[name='my-password']
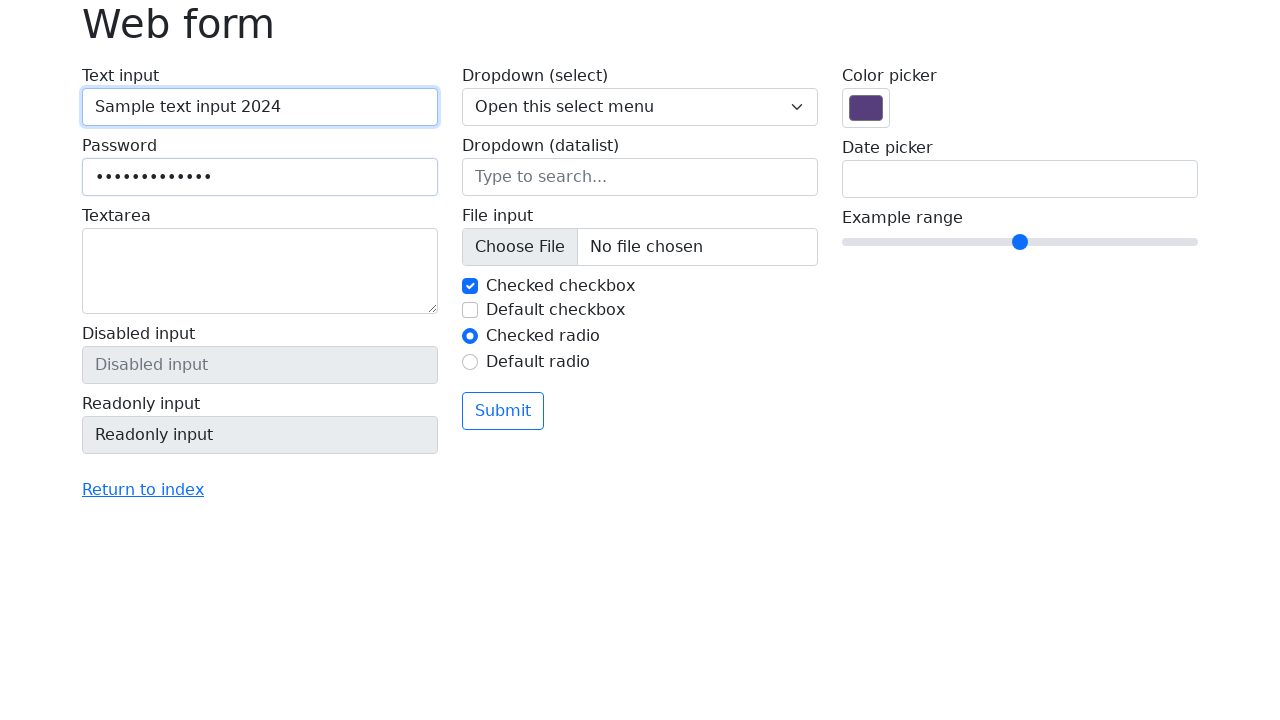

Filled textarea field with sample content on textarea[name='my-textarea']
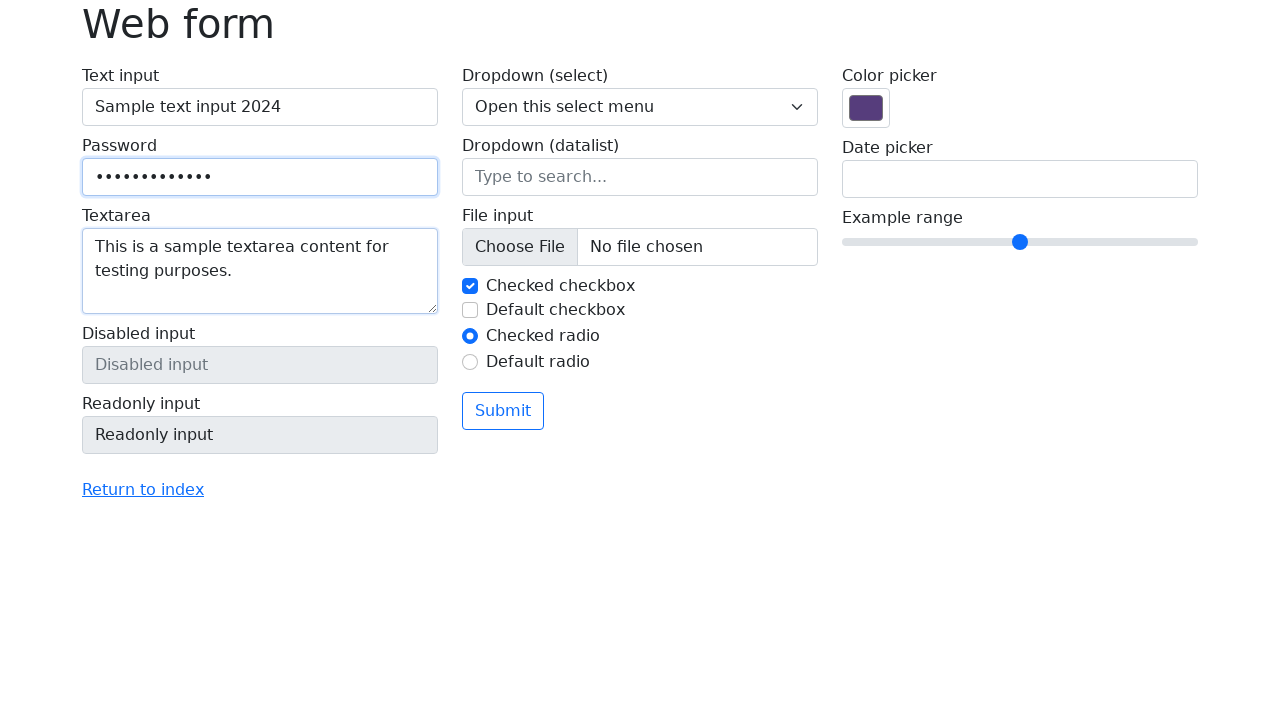

Clicked submit button to submit form at (503, 411) on button[type='submit']
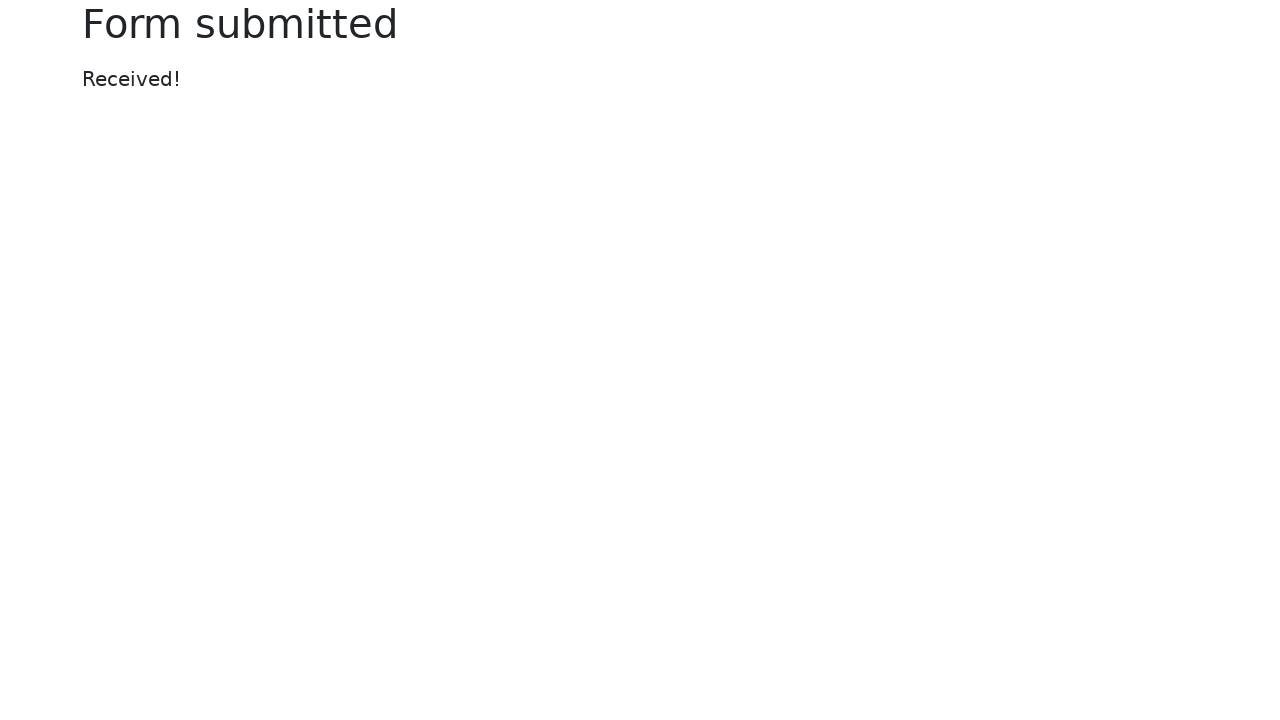

Form submitted and page reloaded (domcontentloaded)
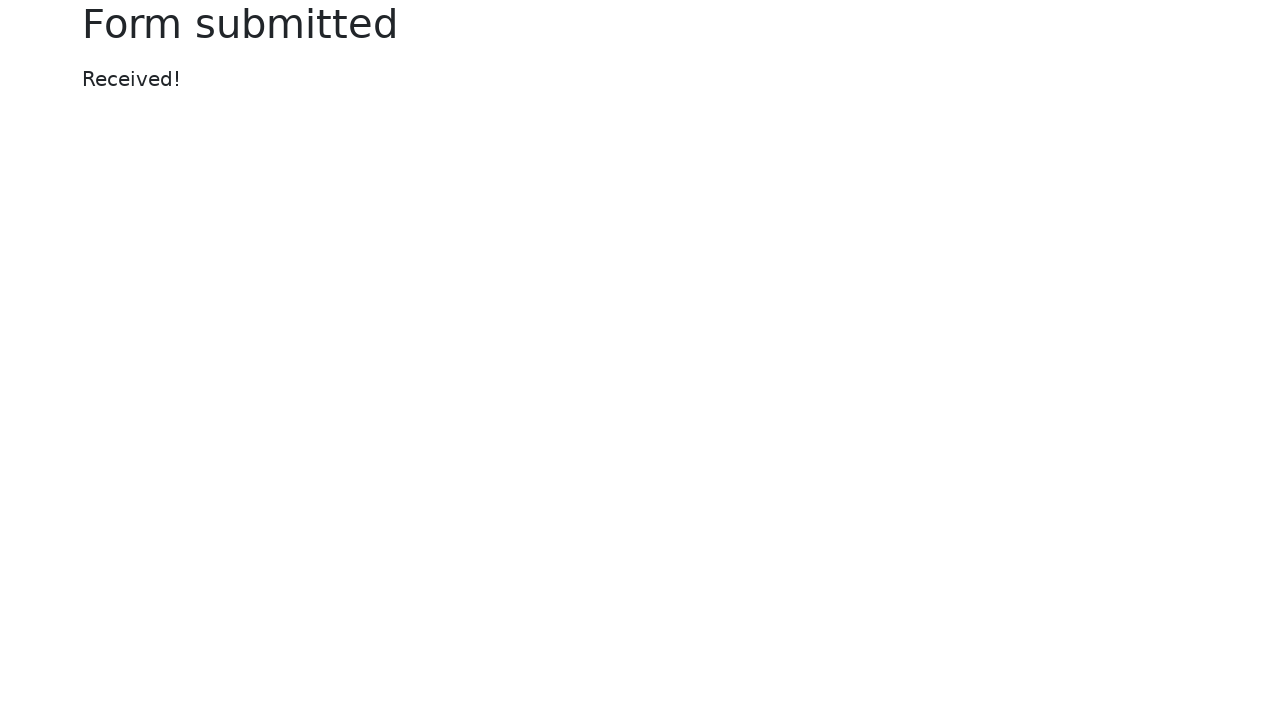

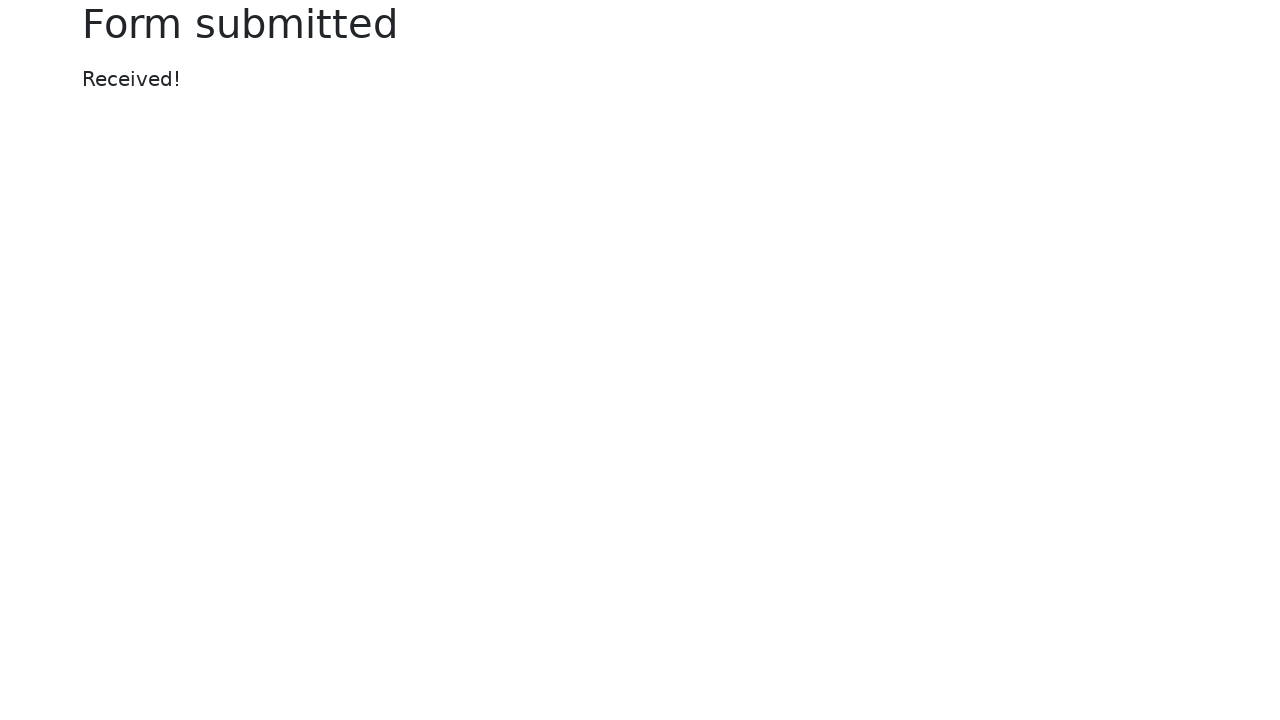